Tests the complete checkout flow by adding a product to cart, filling in order details (name, country, city, credit card), completing the purchase, and verifying the confirmation message

Starting URL: https://www.demoblaze.com/

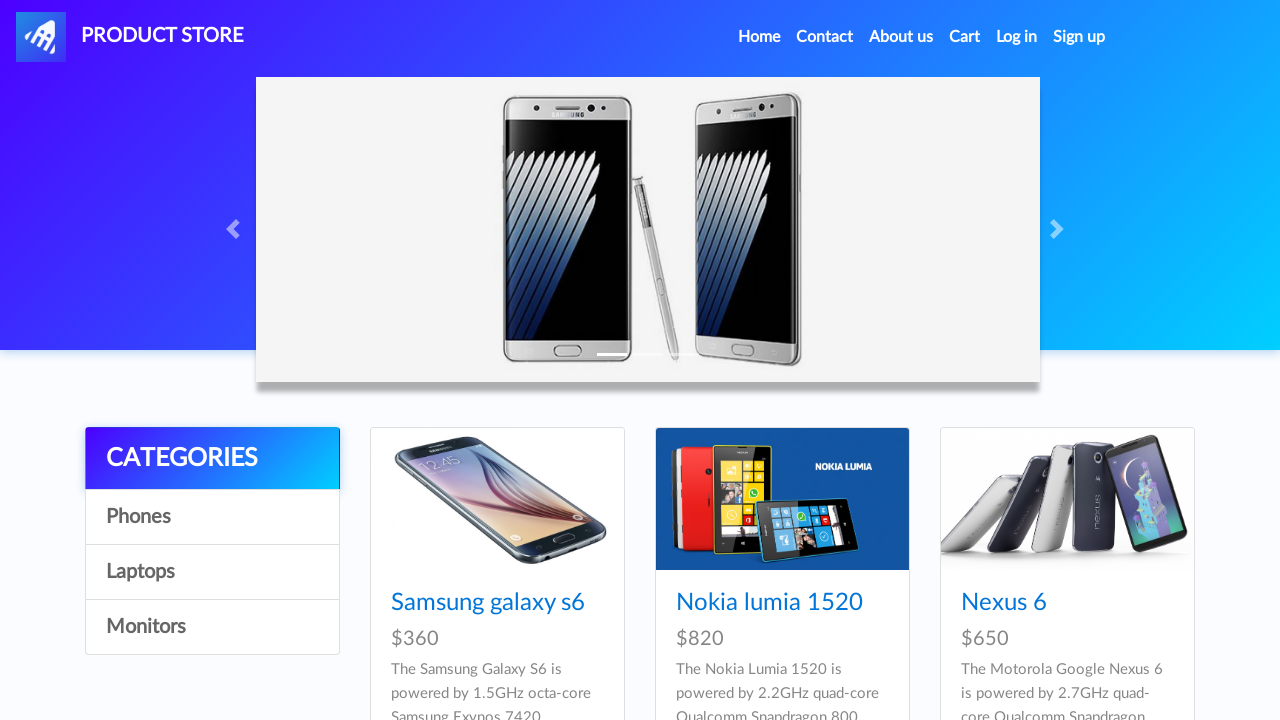

Set up dialog handler for alerts
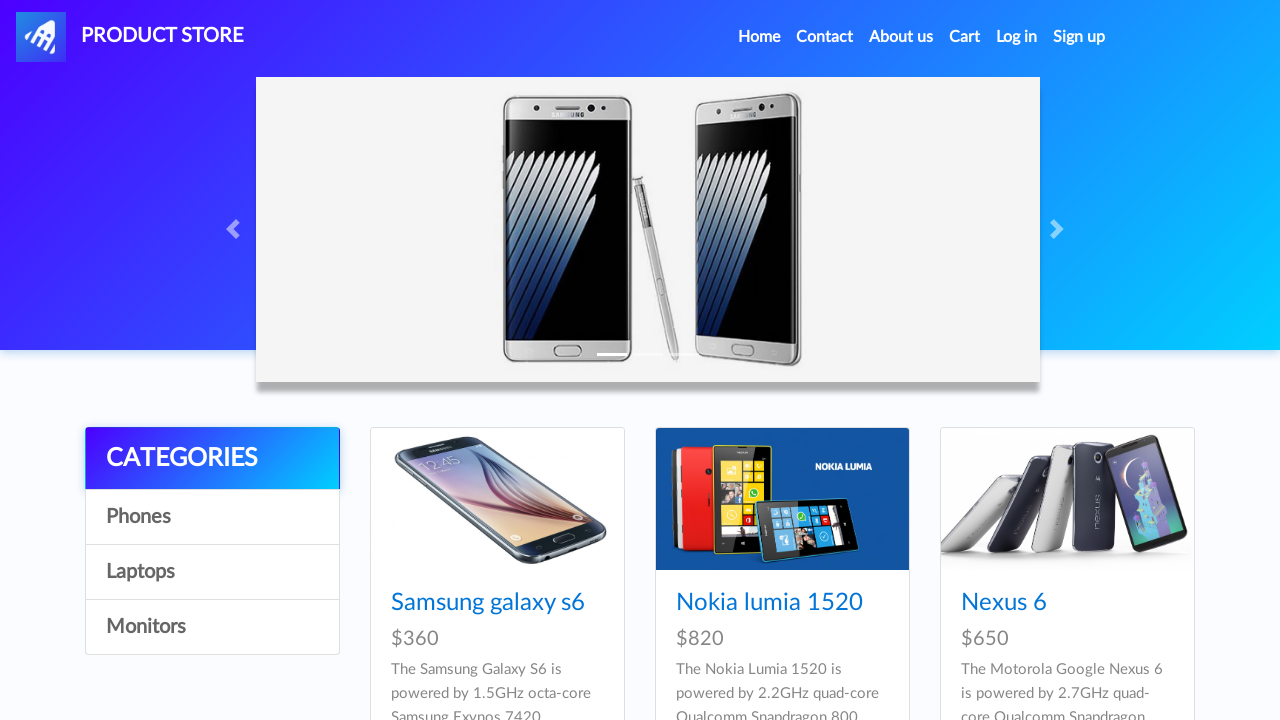

Samsung galaxy s6 product link is visible
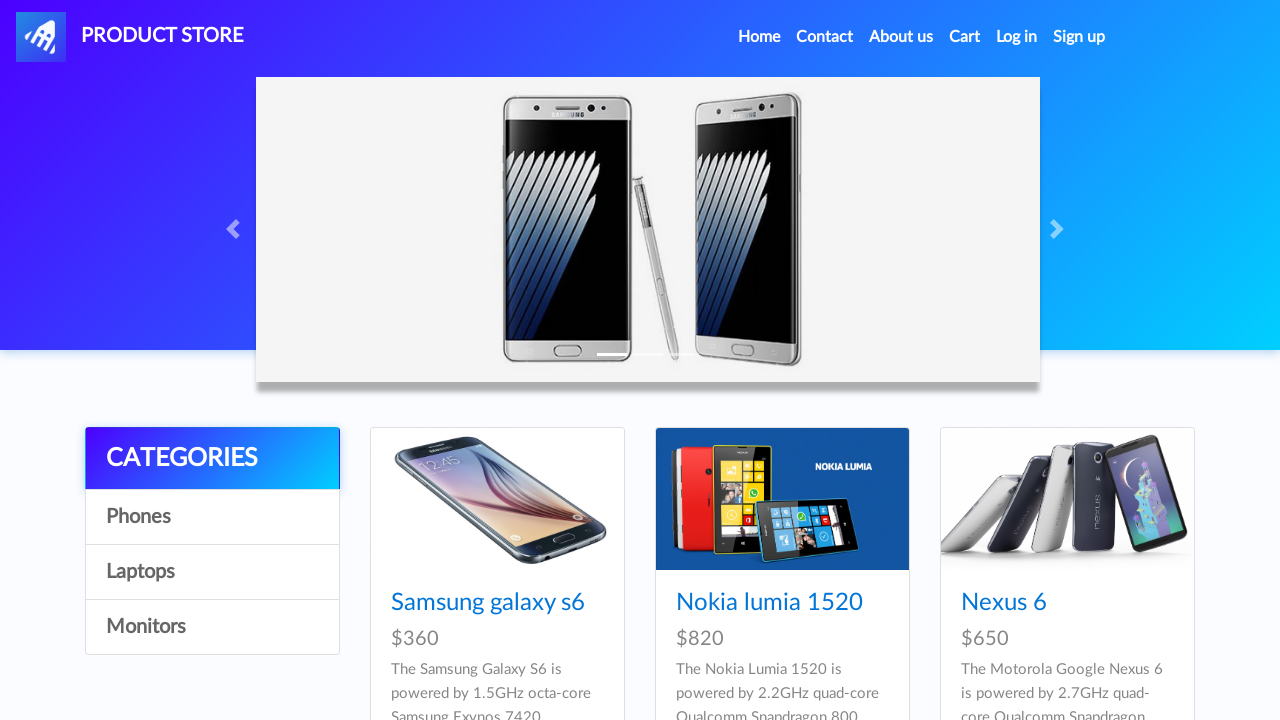

Clicked on Samsung galaxy s6 product at (488, 603) on a:text('Samsung galaxy s6')
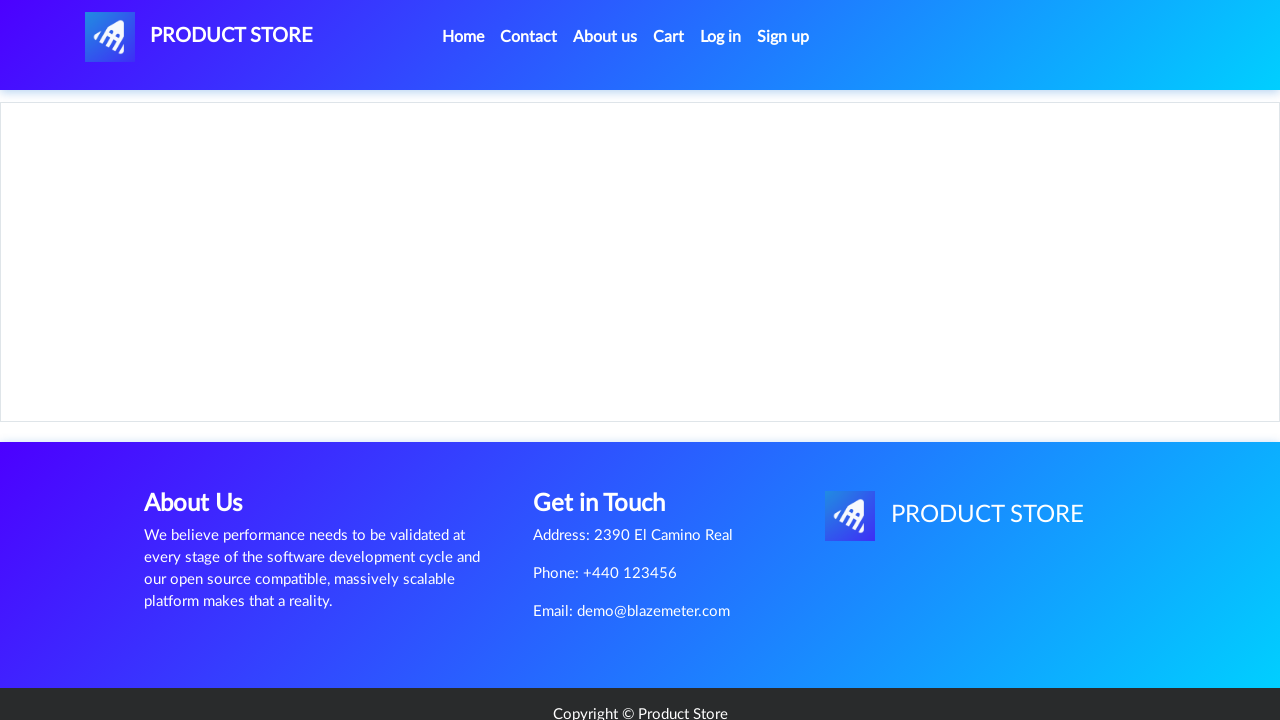

Product details page loaded
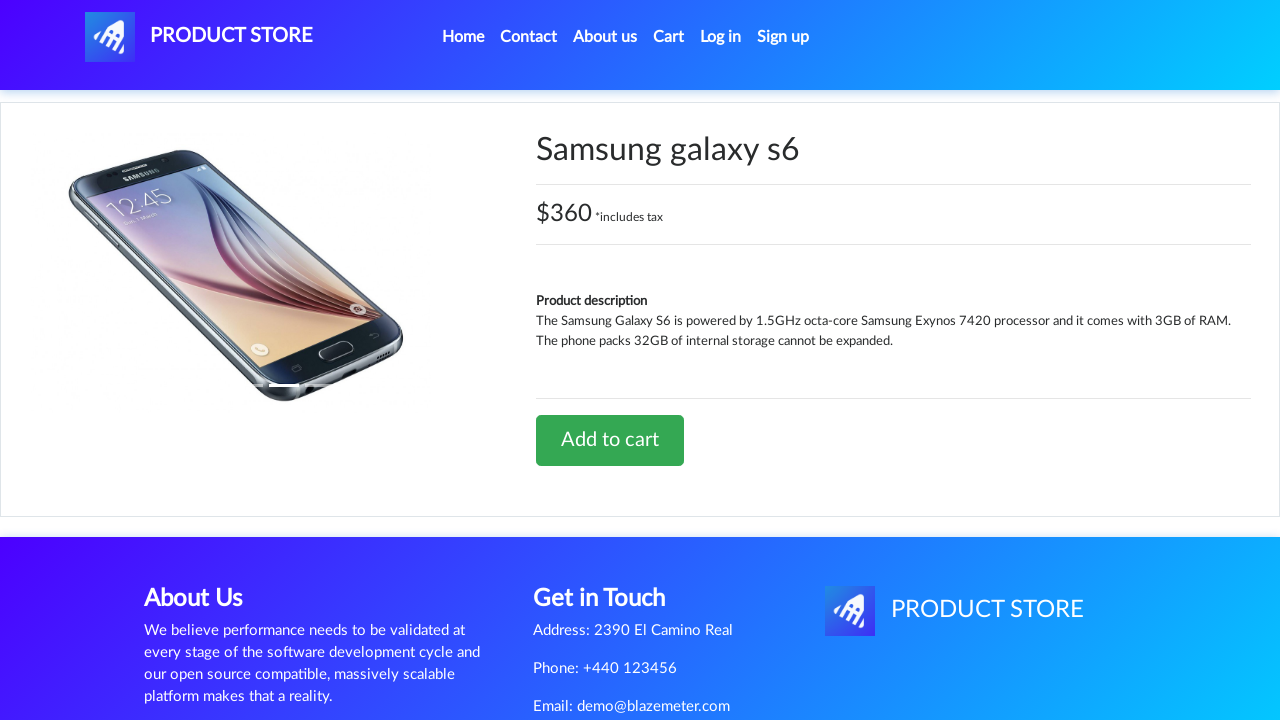

Clicked Add to Cart button at (610, 440) on .btn-success
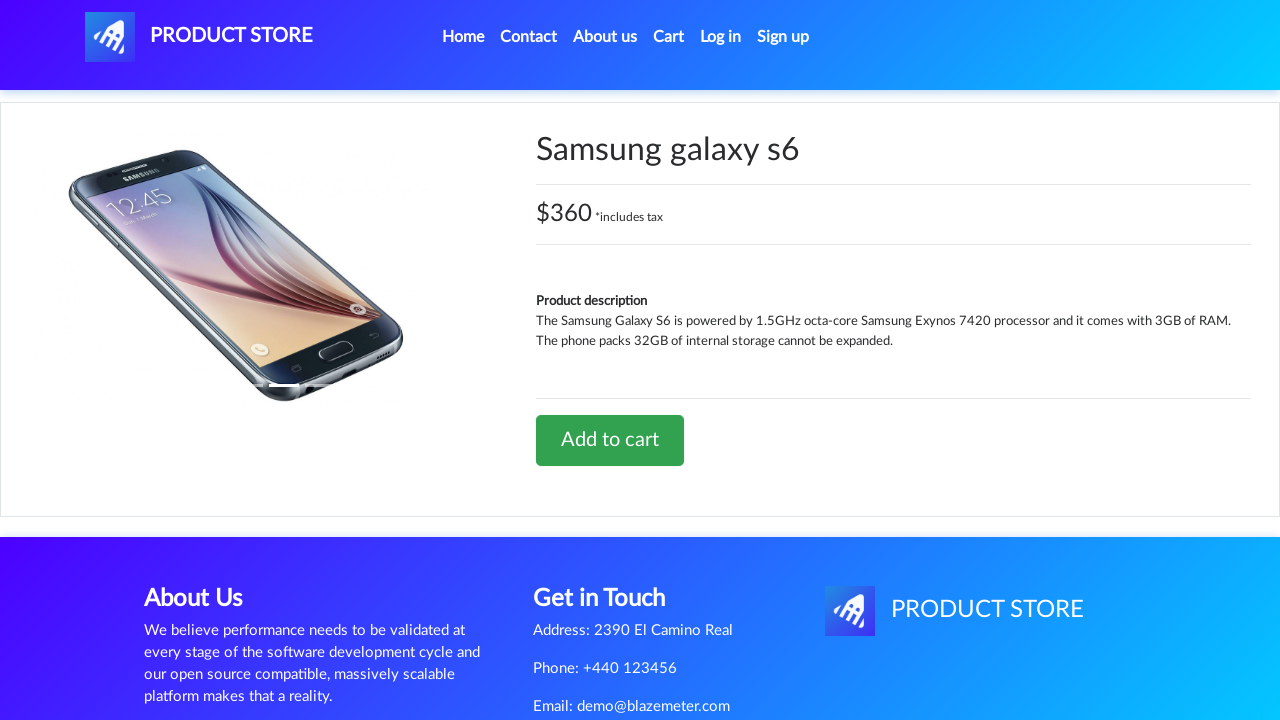

Alert handled and timeout completed
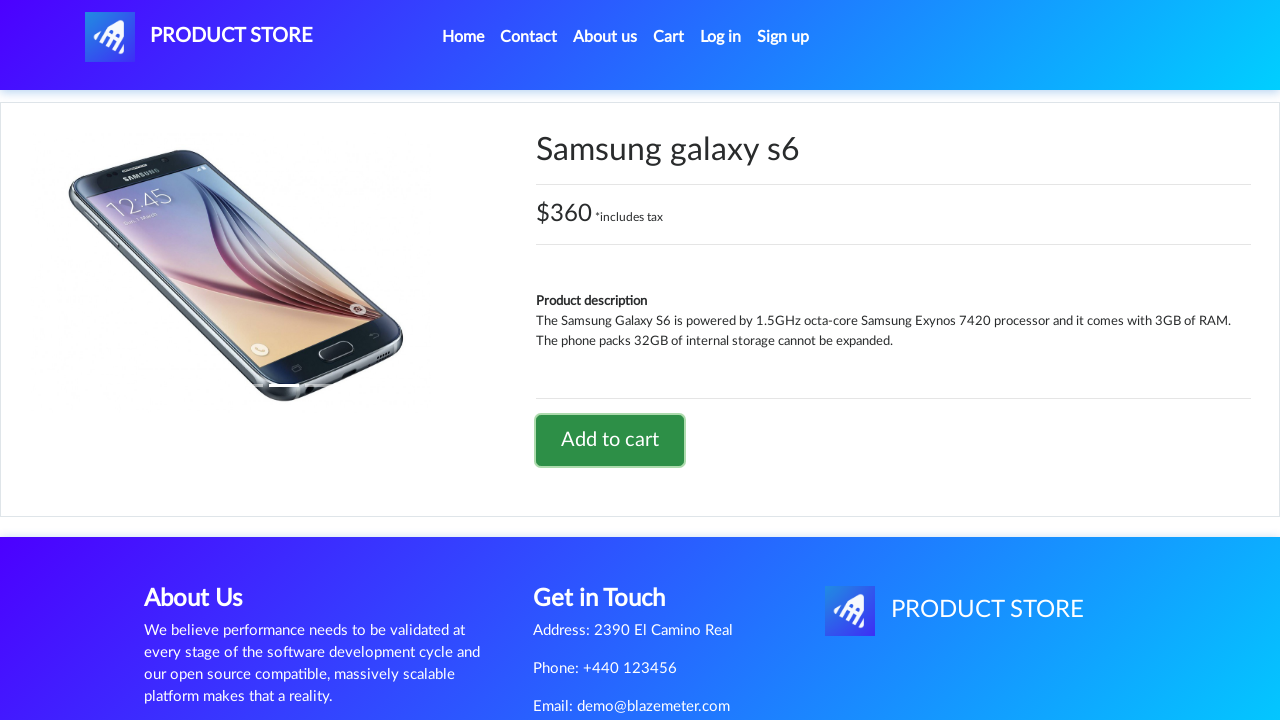

Clicked Home navigation link at (463, 37) on xpath=//a[contains(@class, 'nav-link') and text()='Home ']
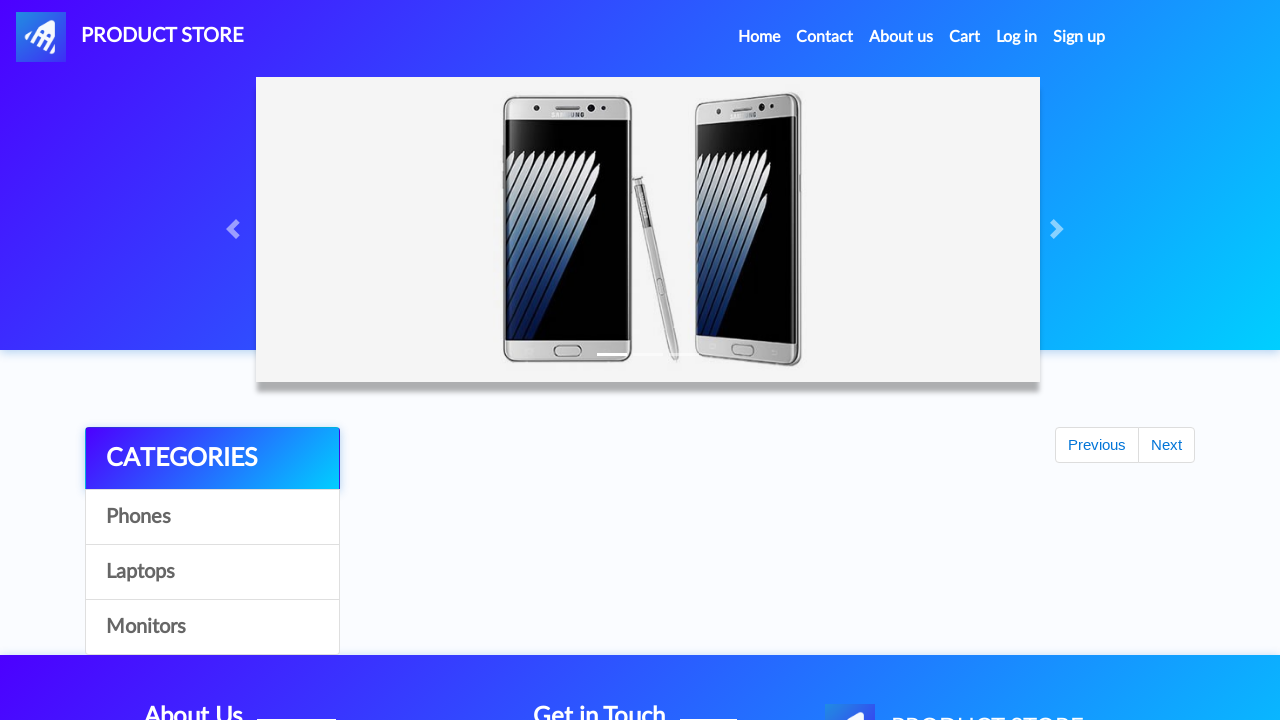

Cart button is visible
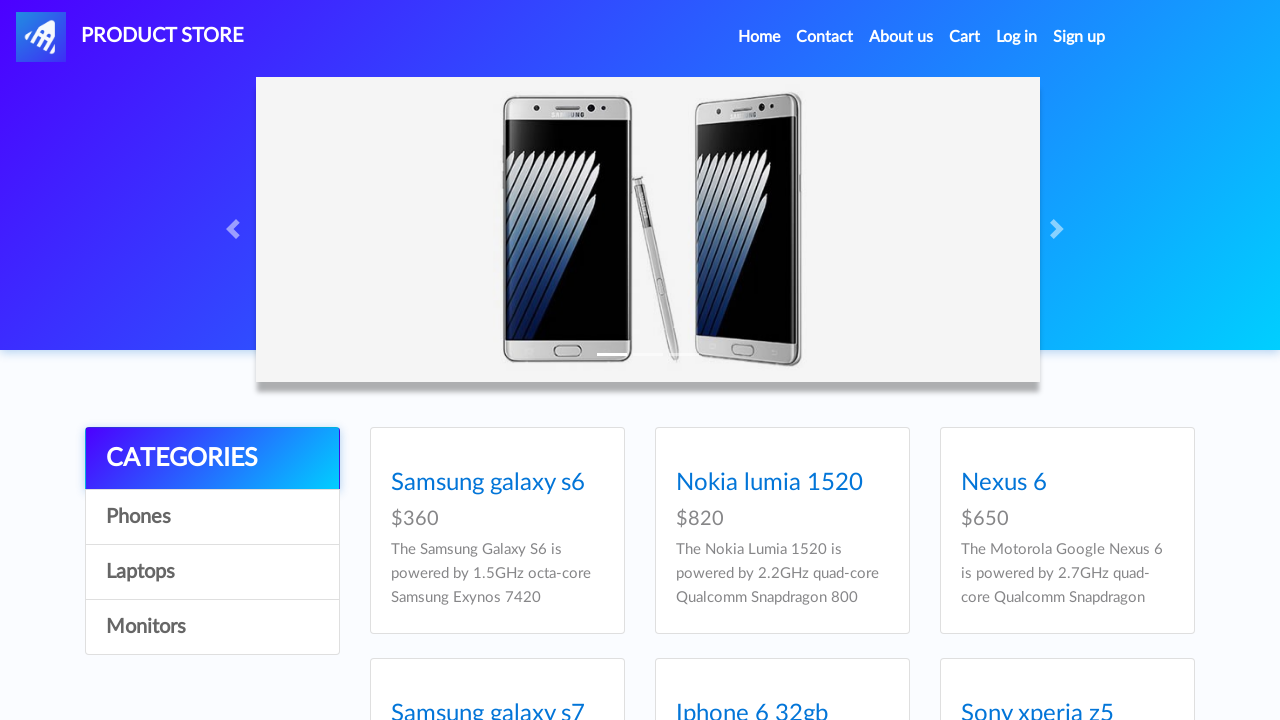

Clicked on cart button at (965, 37) on #cartur
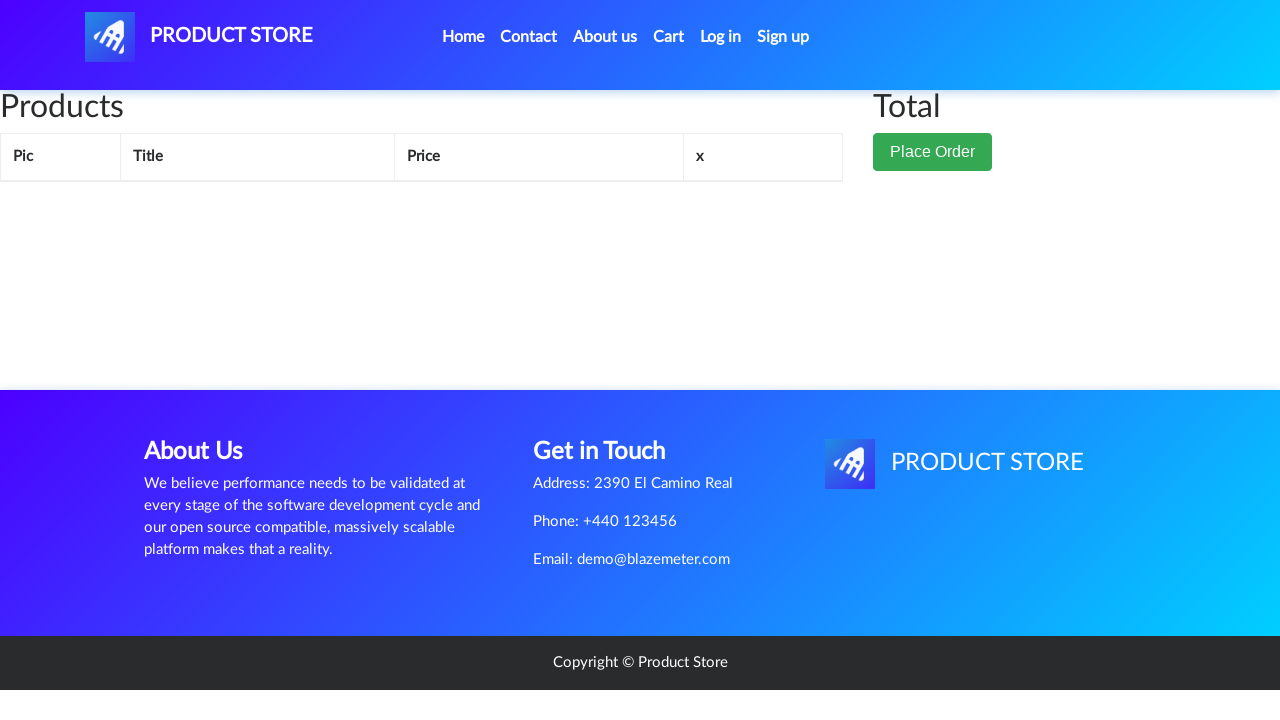

Cart page loaded with product details
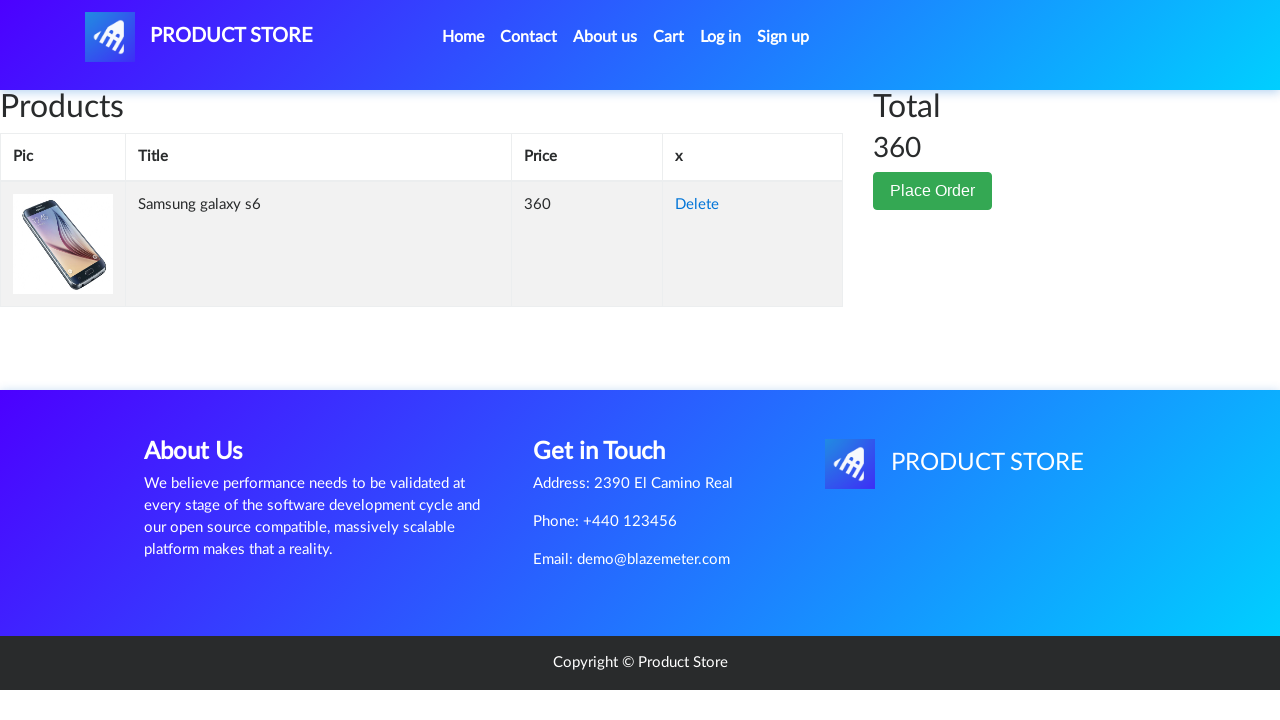

Clicked Place Order button at (933, 191) on .btn-success
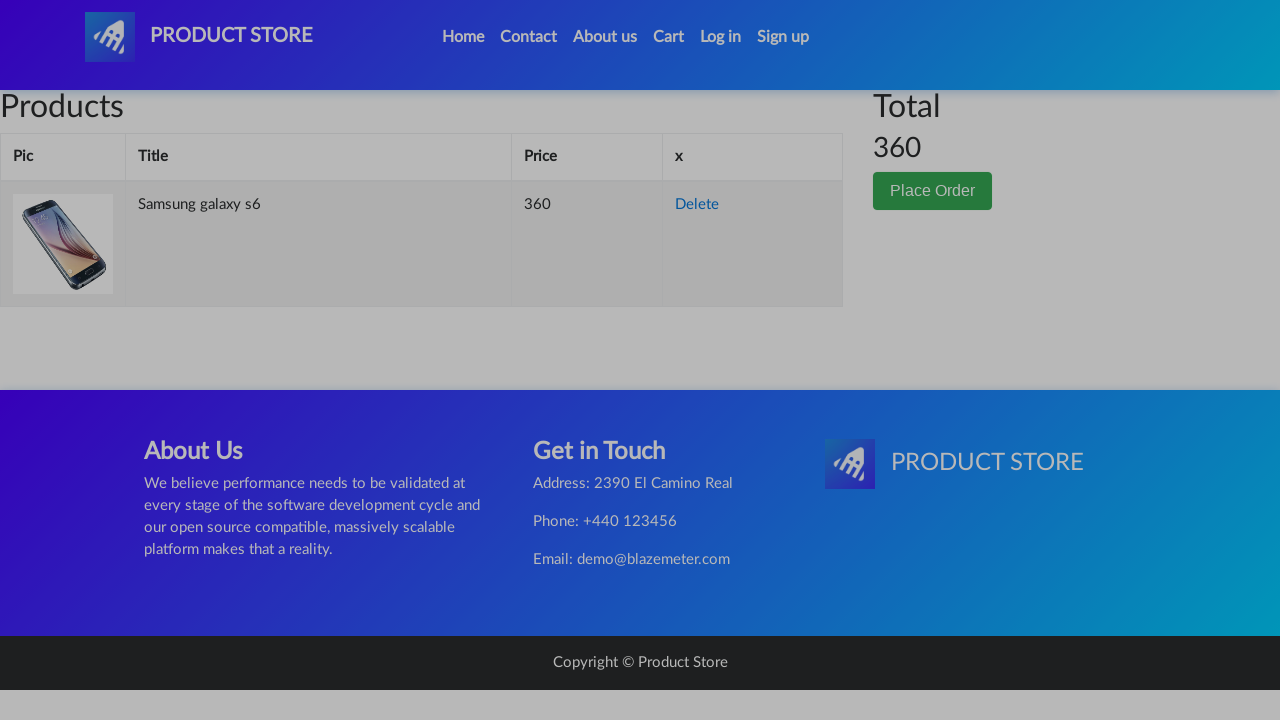

Order modal appeared
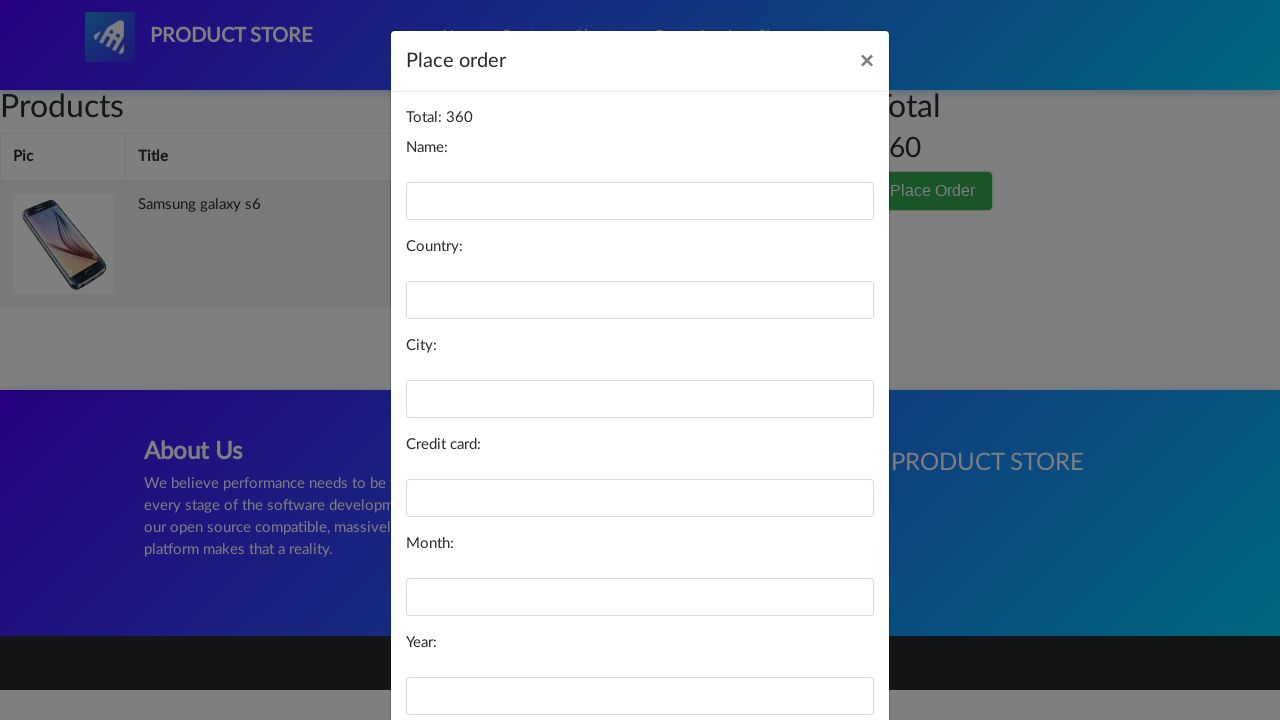

Filled in name field with 'John Smith' on #name
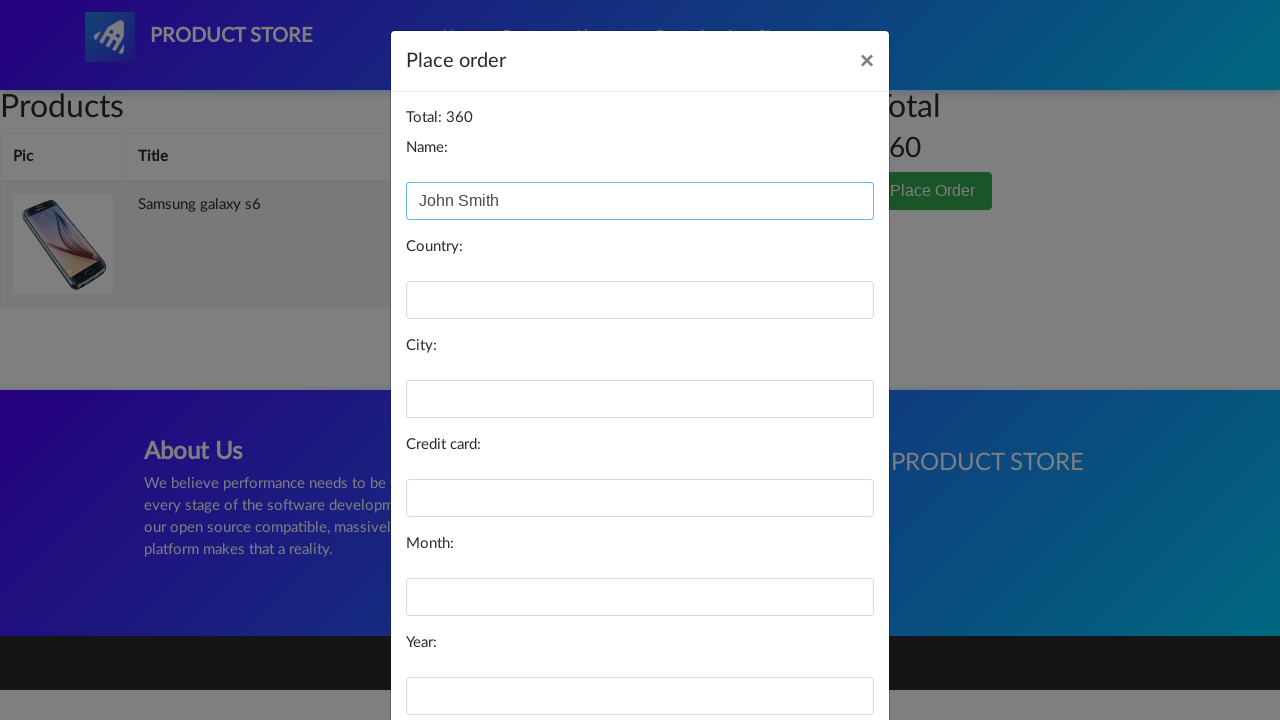

Filled in country field with 'Canada' on #country
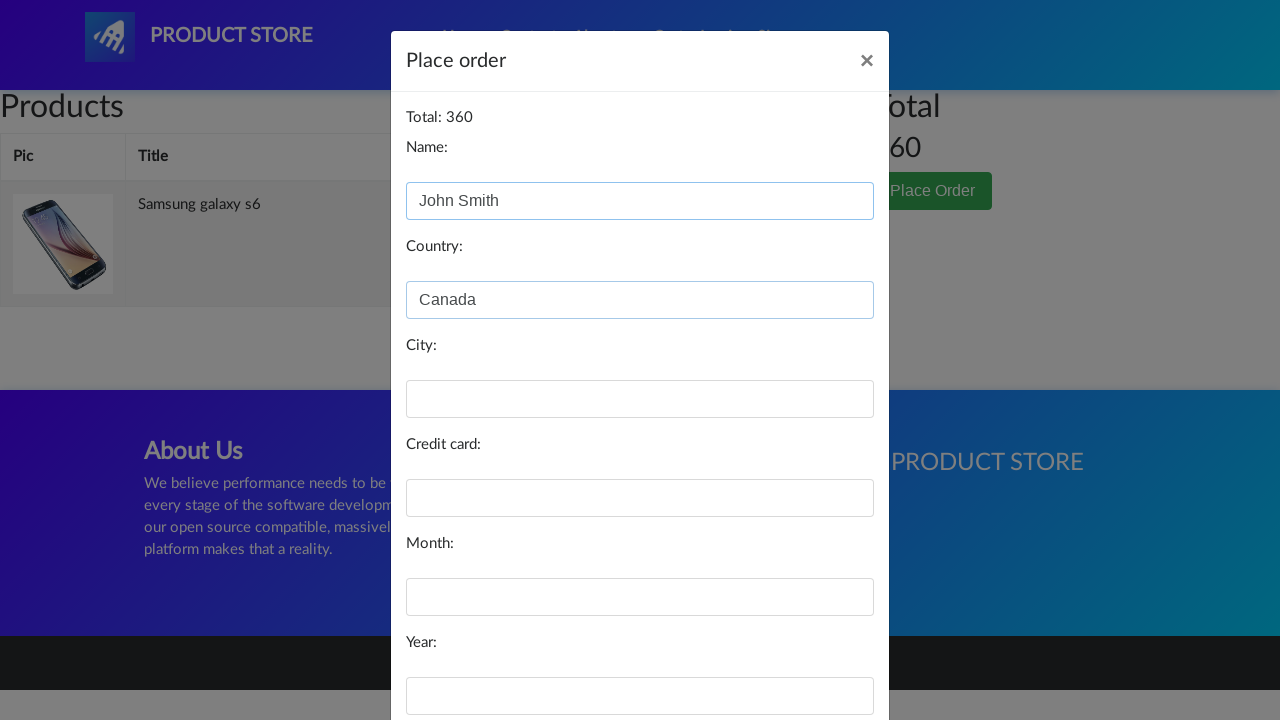

Filled in city field with 'Toronto' on #city
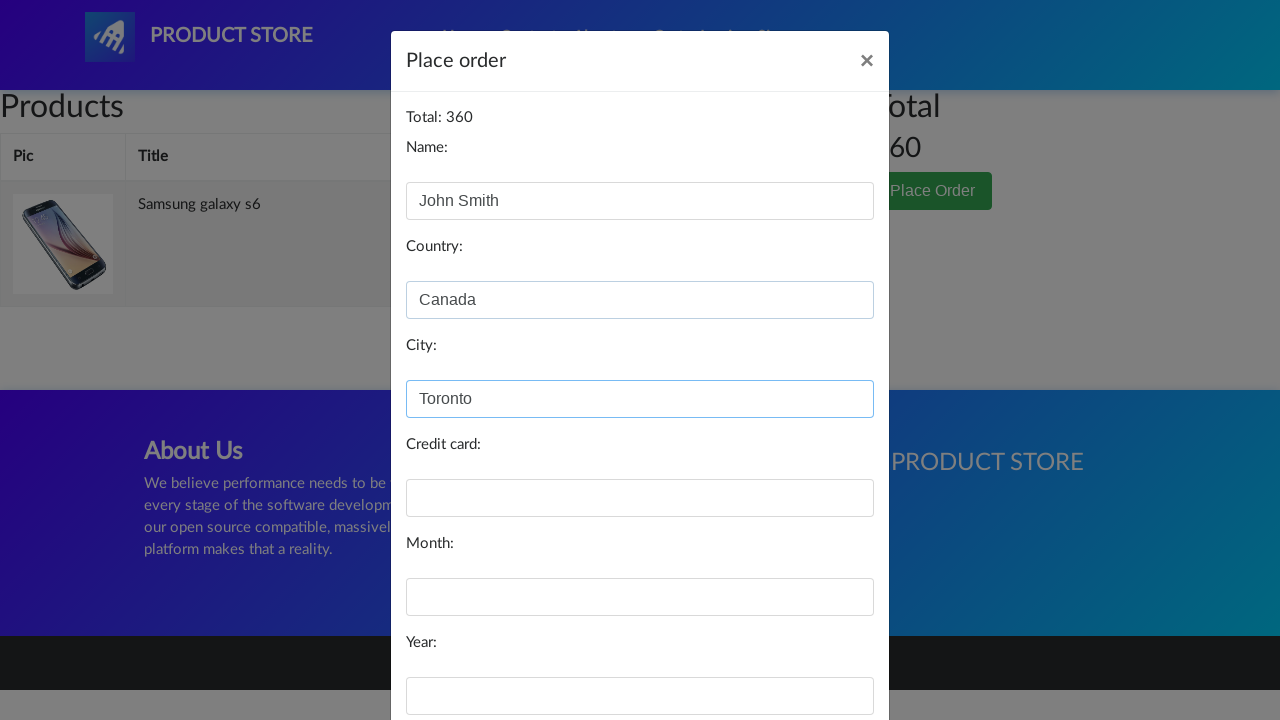

Filled in credit card field on #card
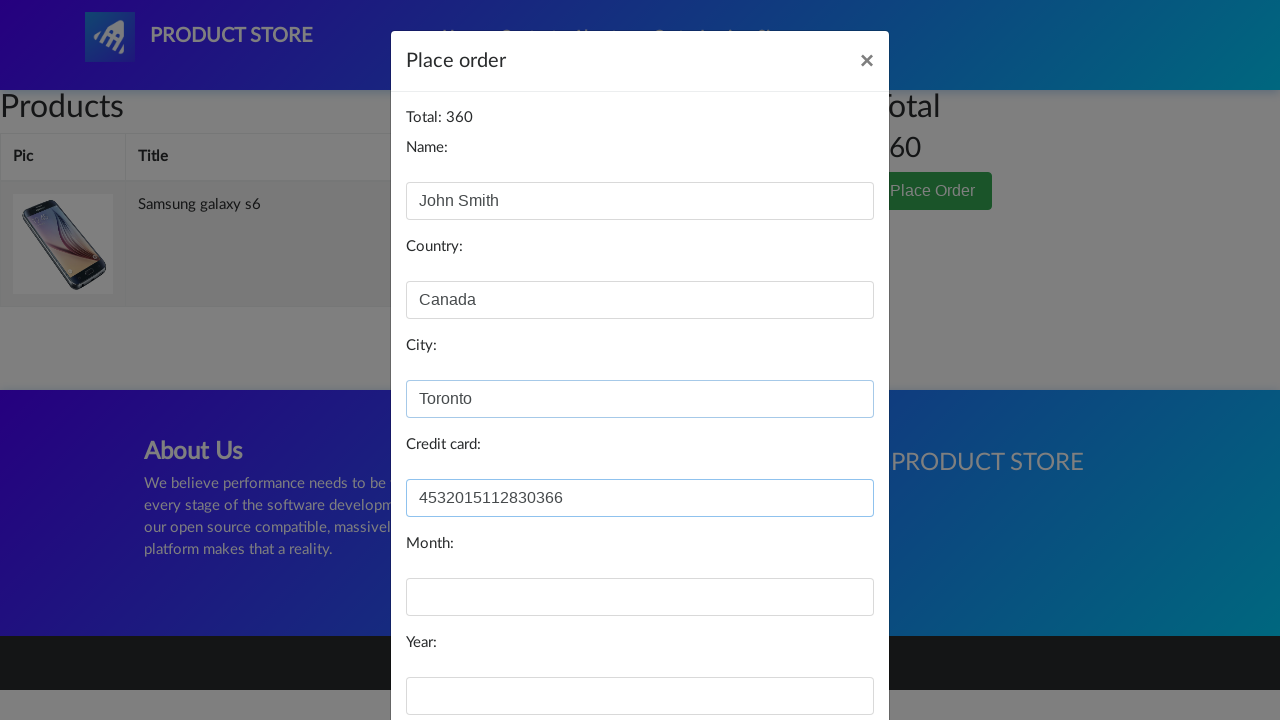

Filled in month field with '08' on #month
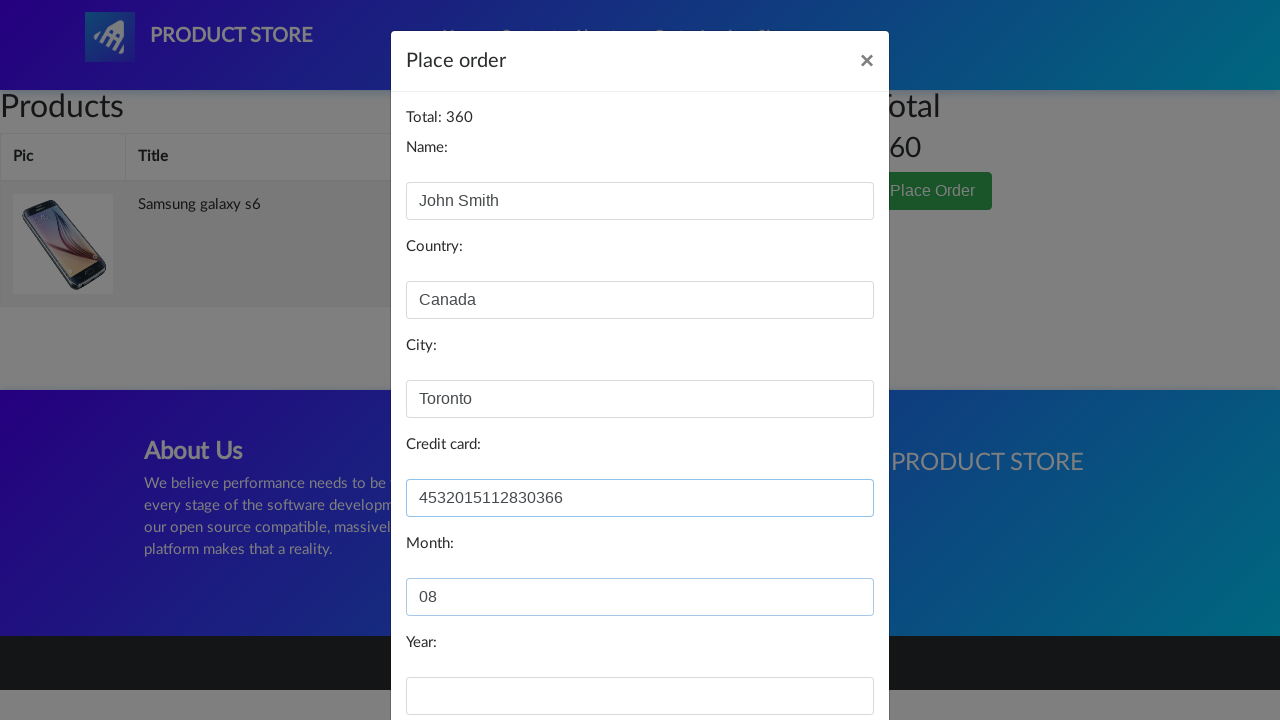

Filled in year field with '2025' on #year
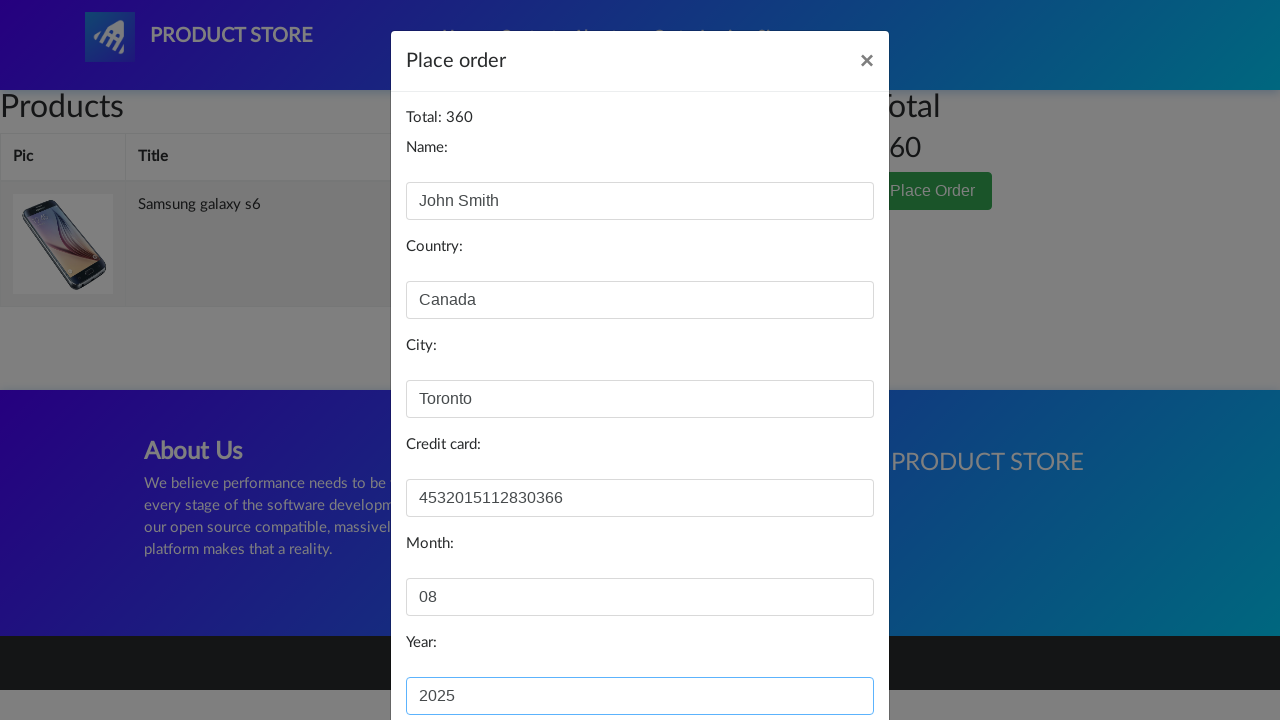

Clicked Purchase button to complete order at (823, 655) on xpath=//*[@id='orderModal']/div/div/div[3]/button[2]
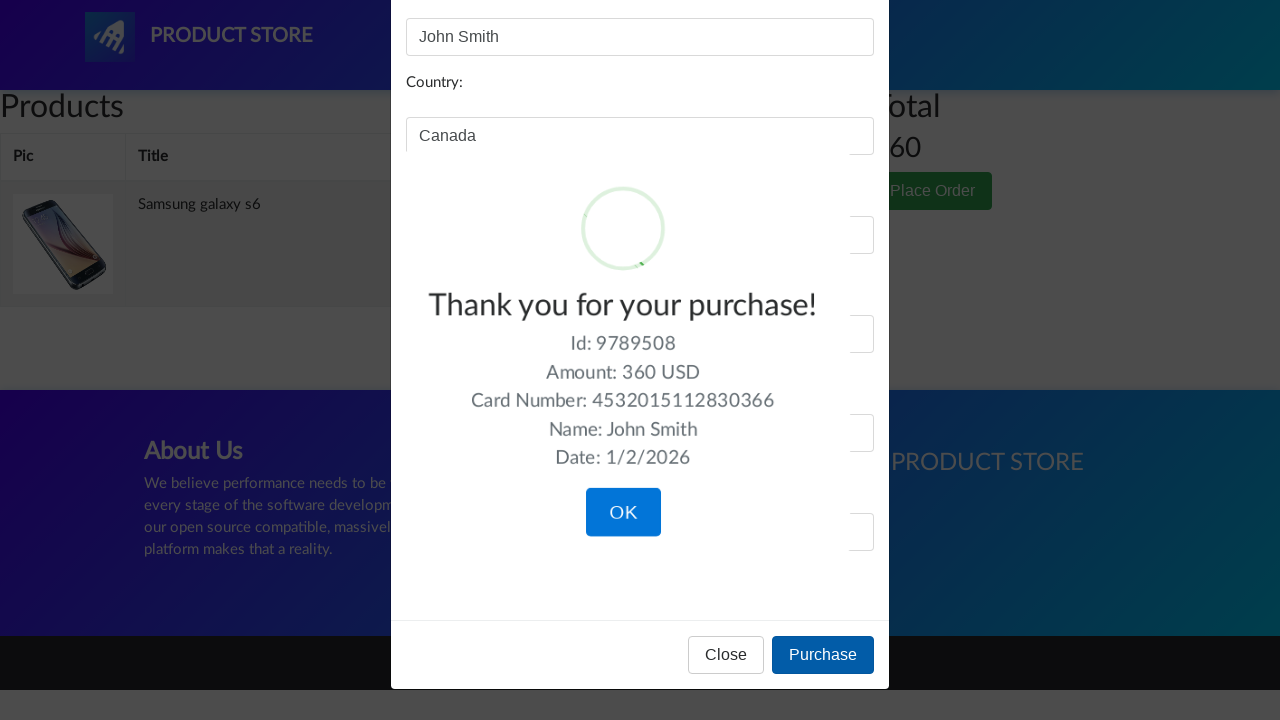

Purchase confirmation modal appeared
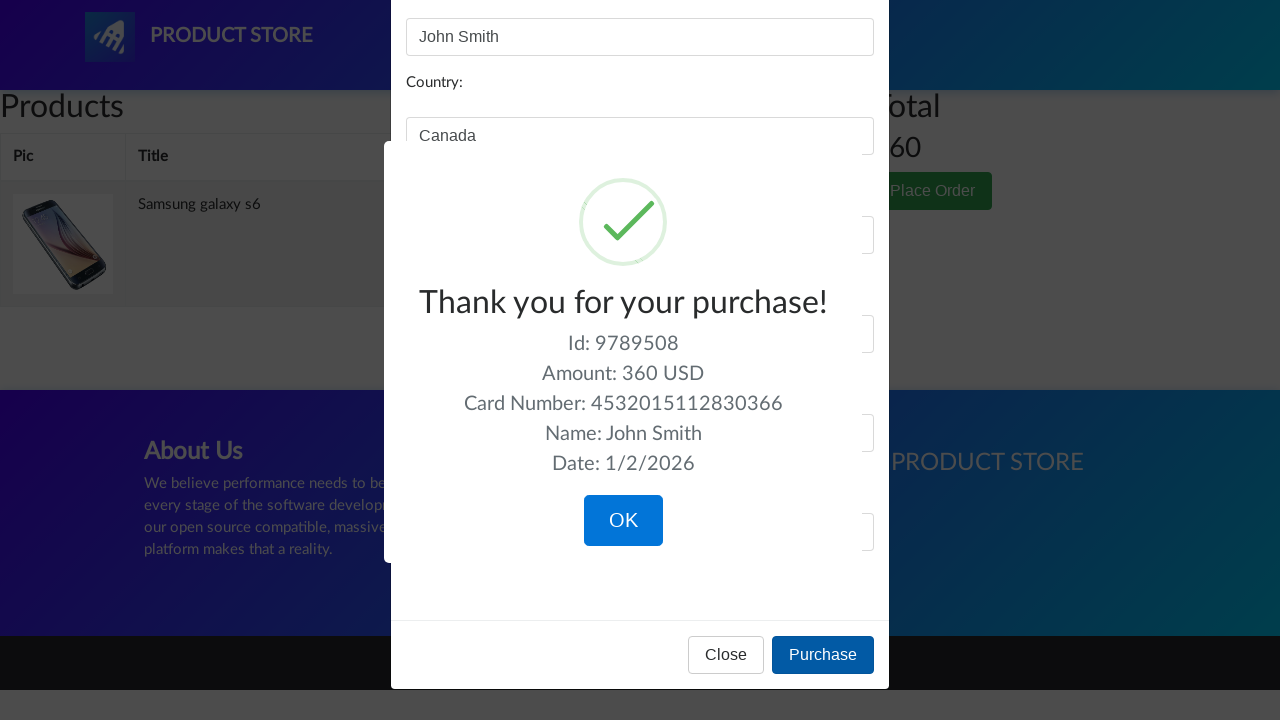

Retrieved confirmation message: 'Thank you for your purchase!'
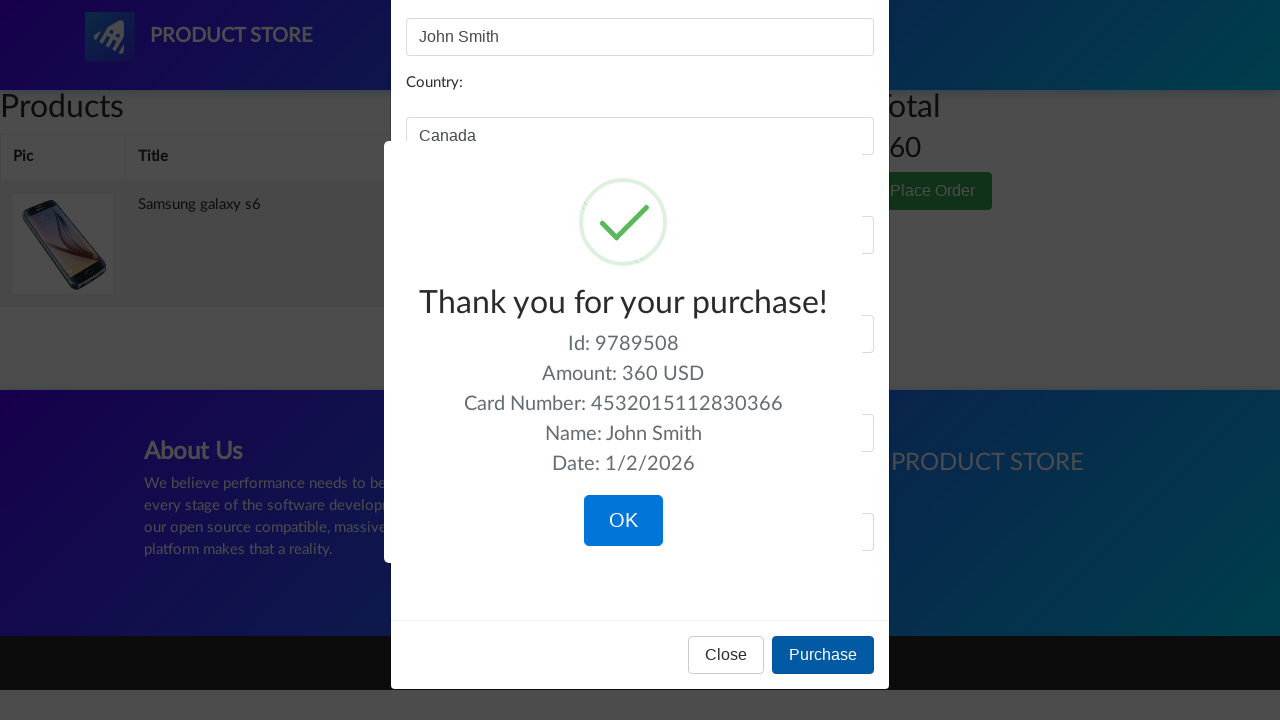

Verified purchase confirmation message contains 'Thank you for your purchase!'
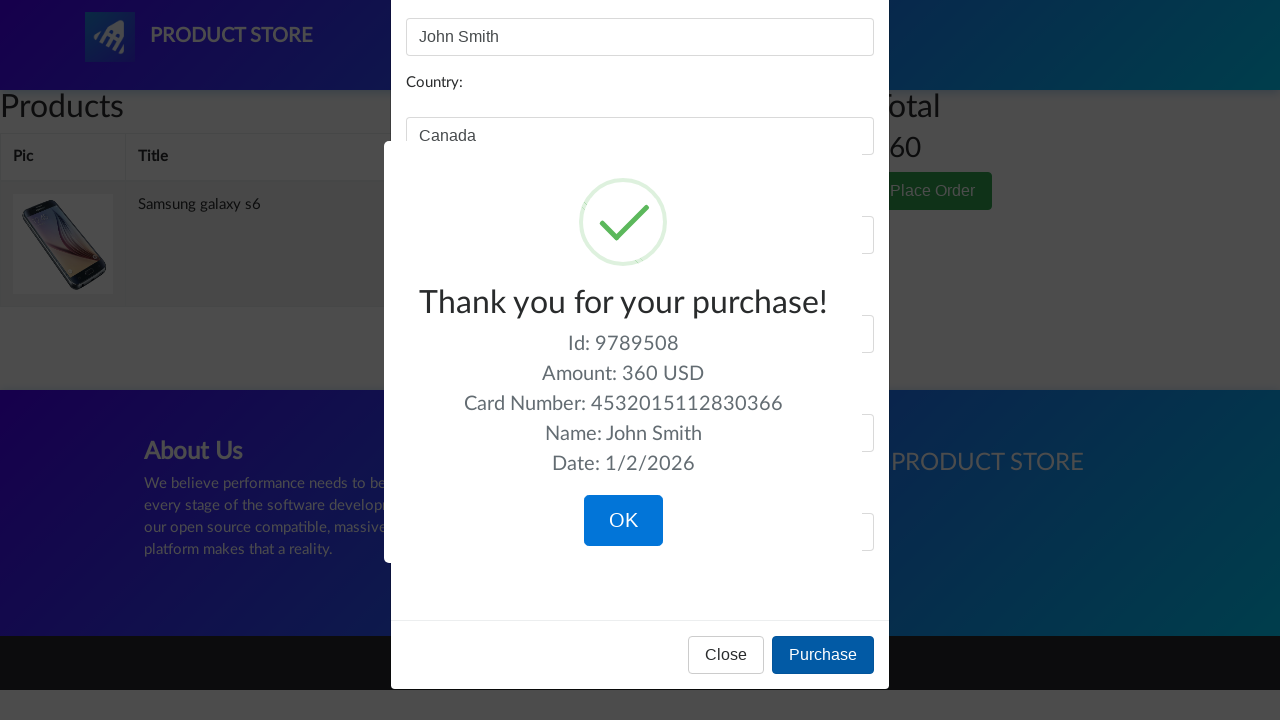

Clicked OK button to close confirmation dialog at (623, 521) on .confirm
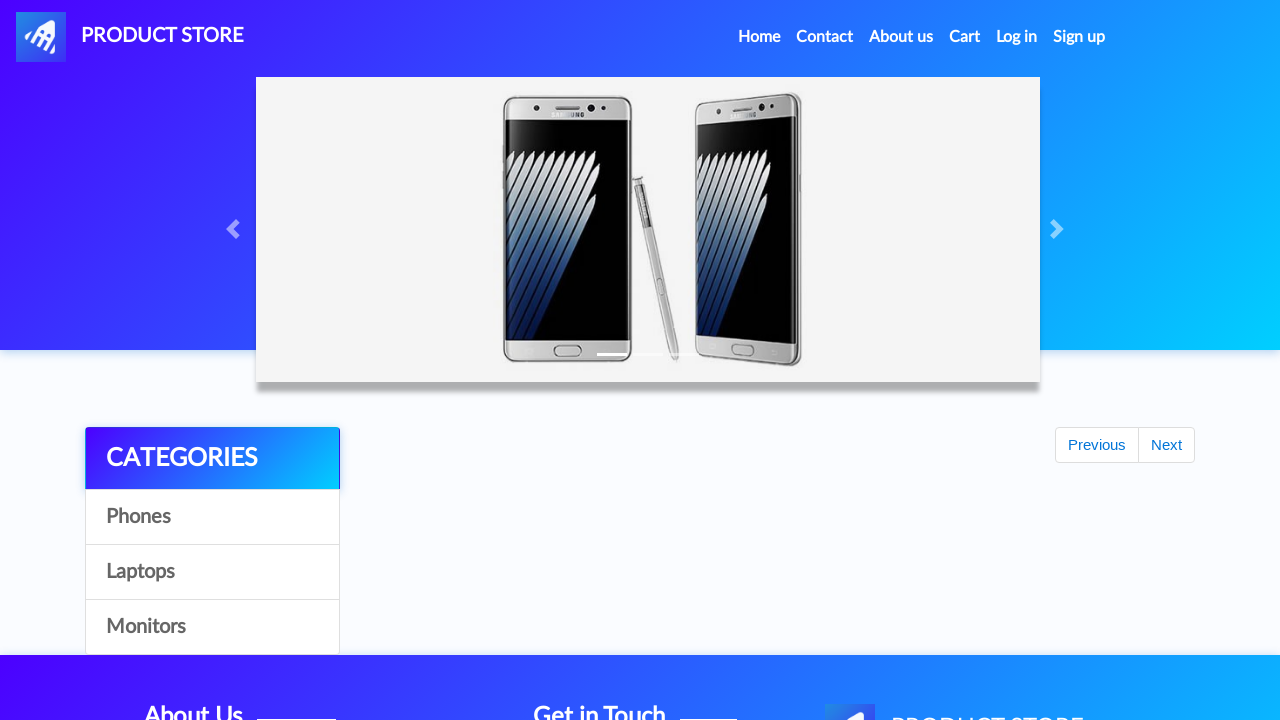

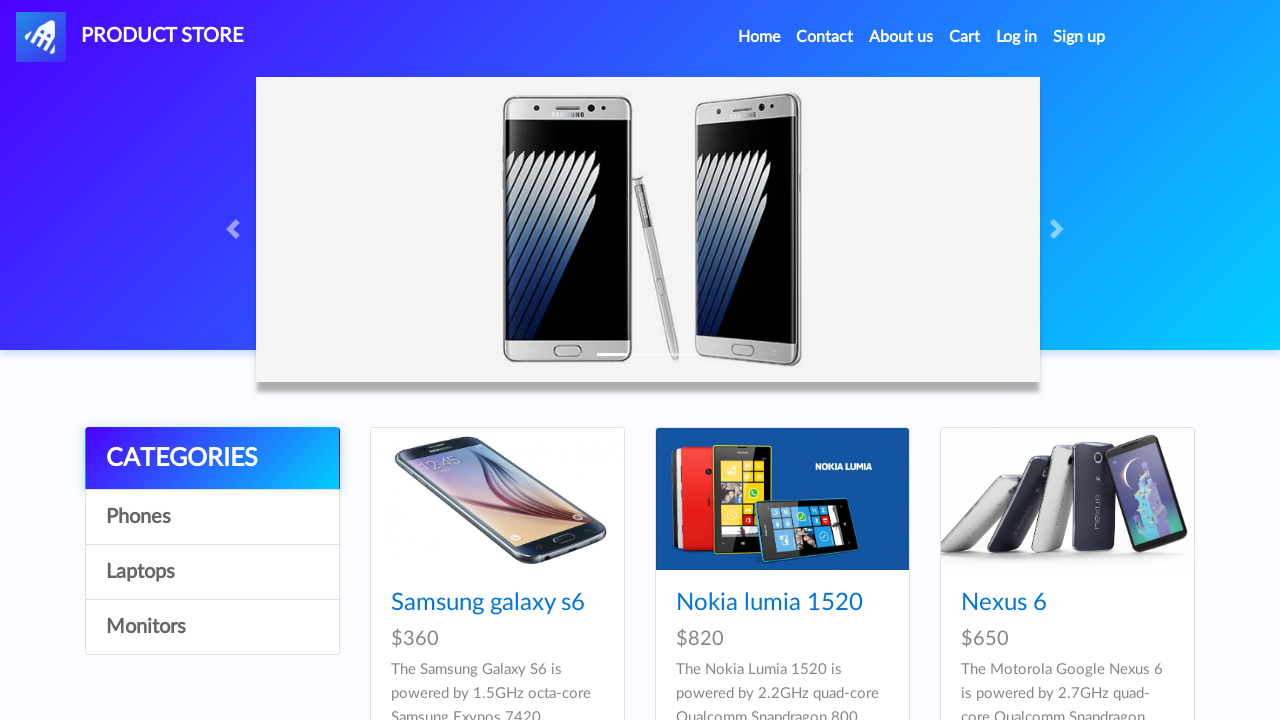